Tests the reset list functionality by clicking the Reset List button

Starting URL: https://kristinek.github.io/site/tasks/list_of_people

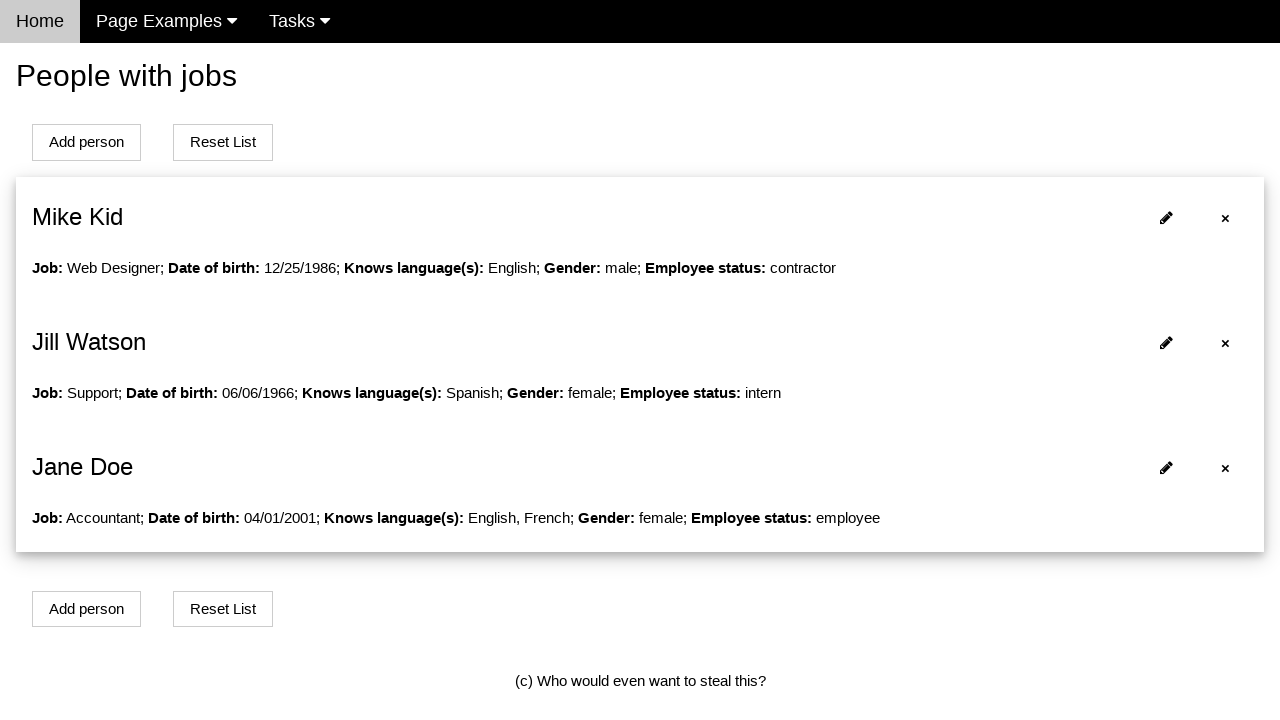

Navigated to the list of people page
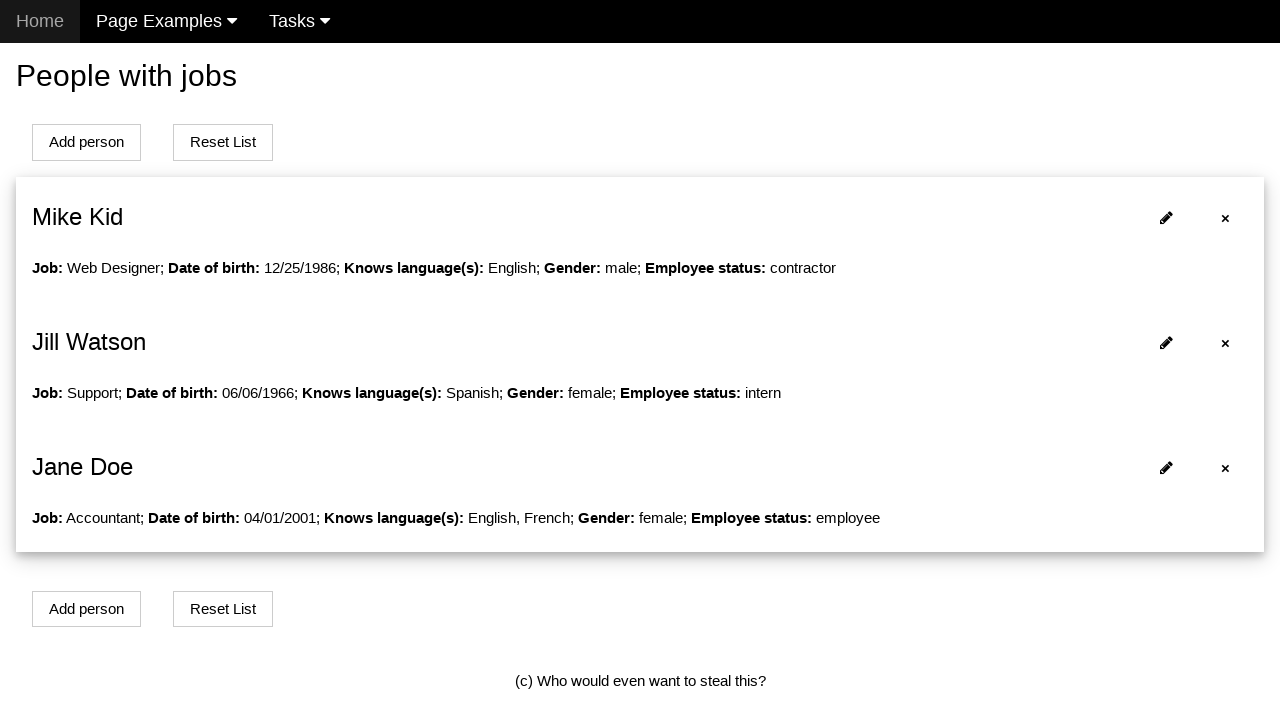

Clicked Reset List button at (223, 142) on xpath=//button[text()='Reset List']
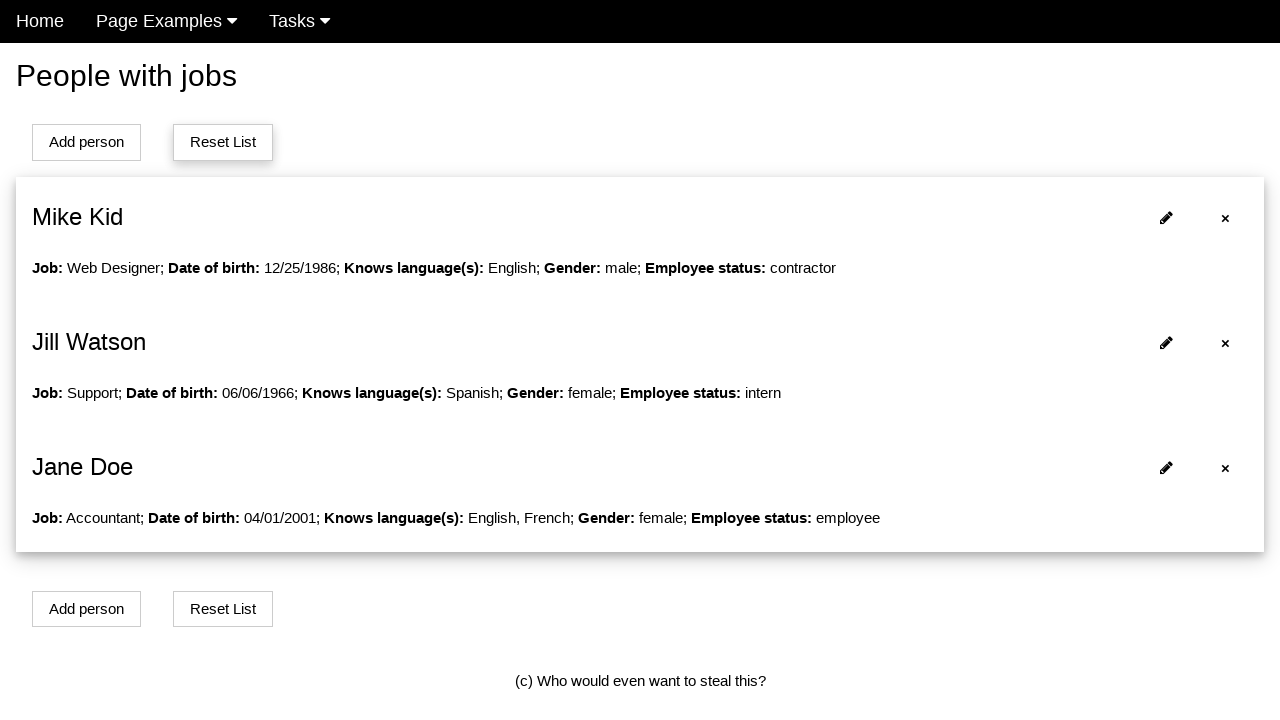

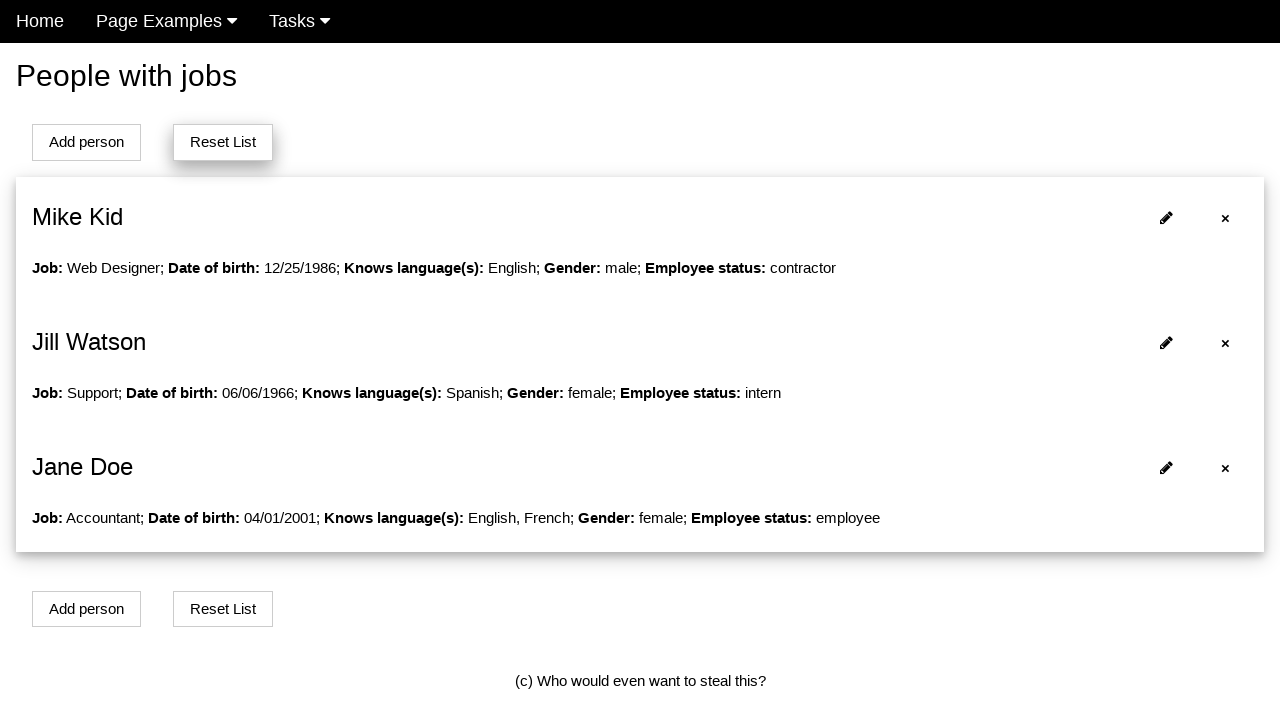